Tests navigation through an art gallery website by expanding a menu, selecting embroidered paintings category, filtering by genre, clicking on a search result, and verifying the artwork's style is "Реализм" (Realism)

Starting URL: https://artnow.ru/

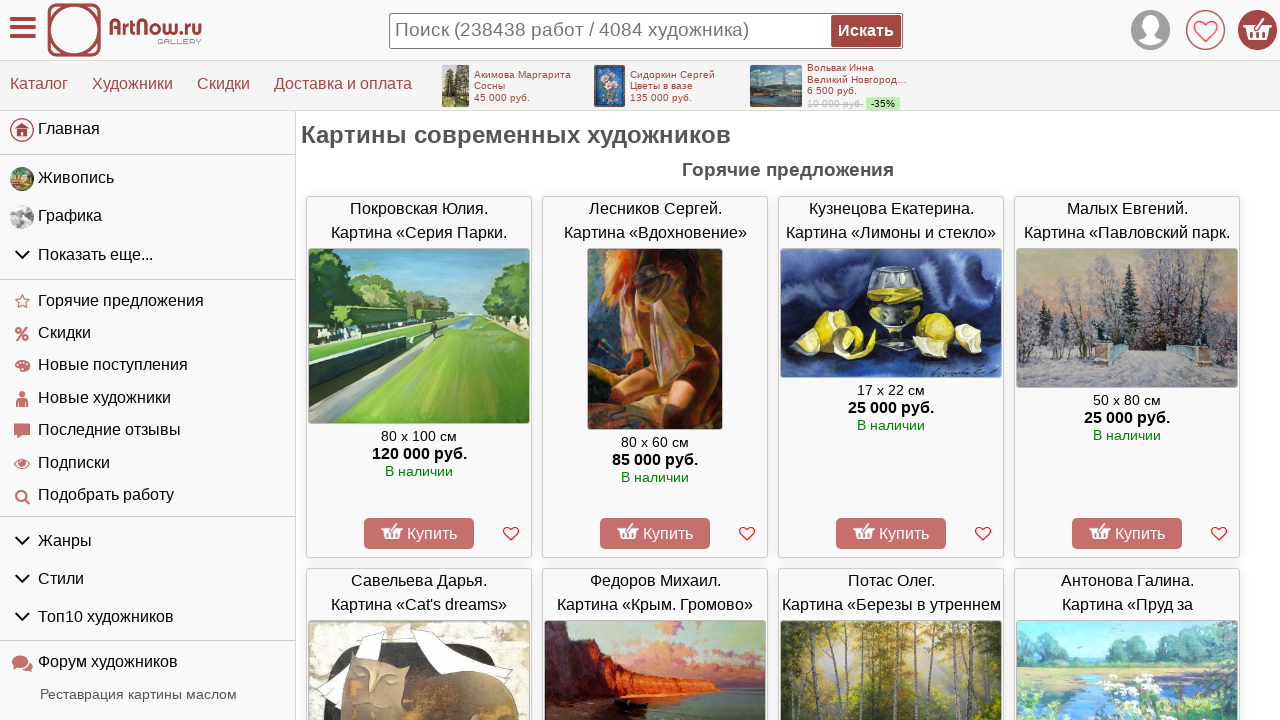

Clicked menu expand button to show categories at (22, 255) on #left_container > div > ul:nth-child(2) > li.menu-group.gids > div > i
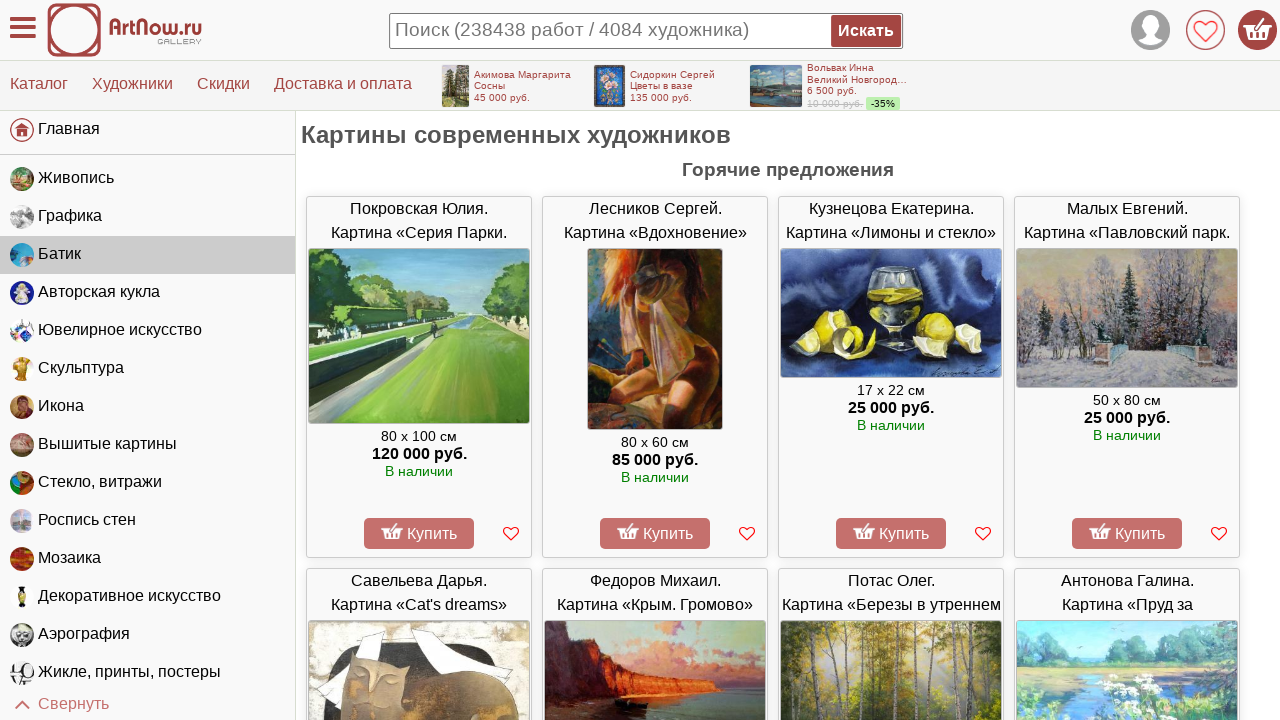

Selected embroidered paintings category at (148, 445) on xpath=/html/body/div[2]/div[2]/div[2]/div/ul[2]/li[8]/a
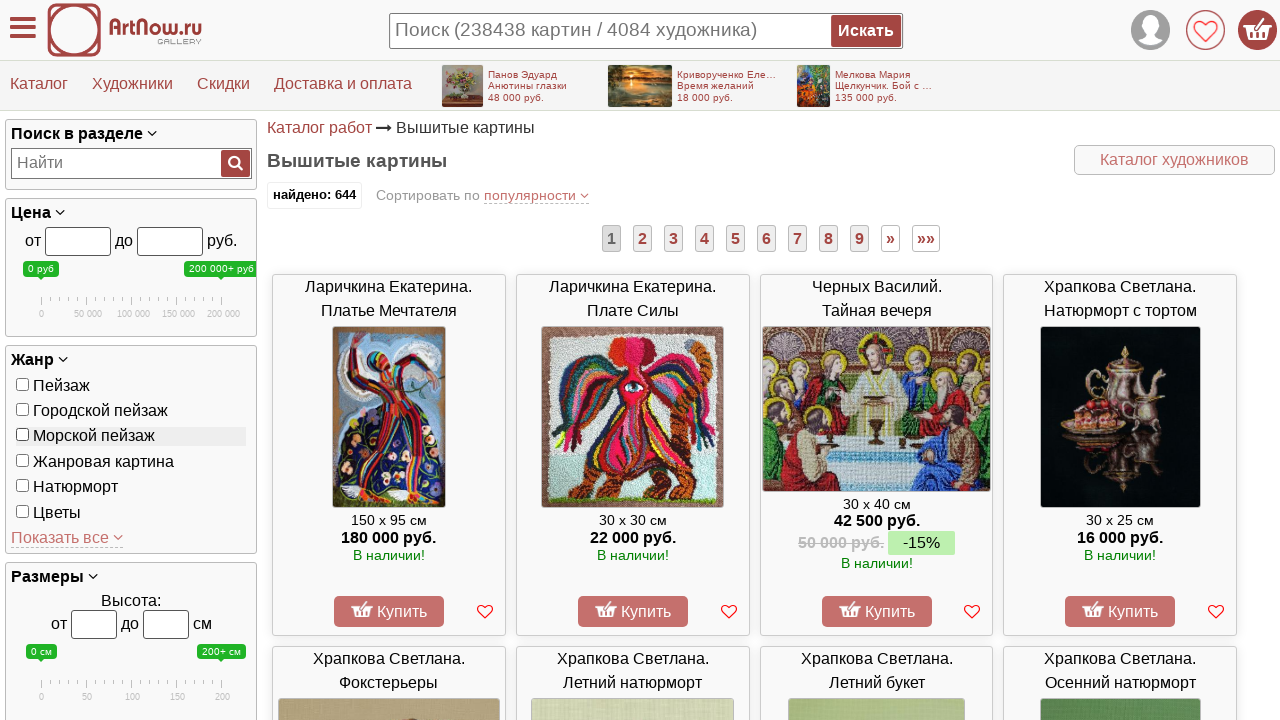

Applied genre filter (genre257) at (22, 409) on #genre257
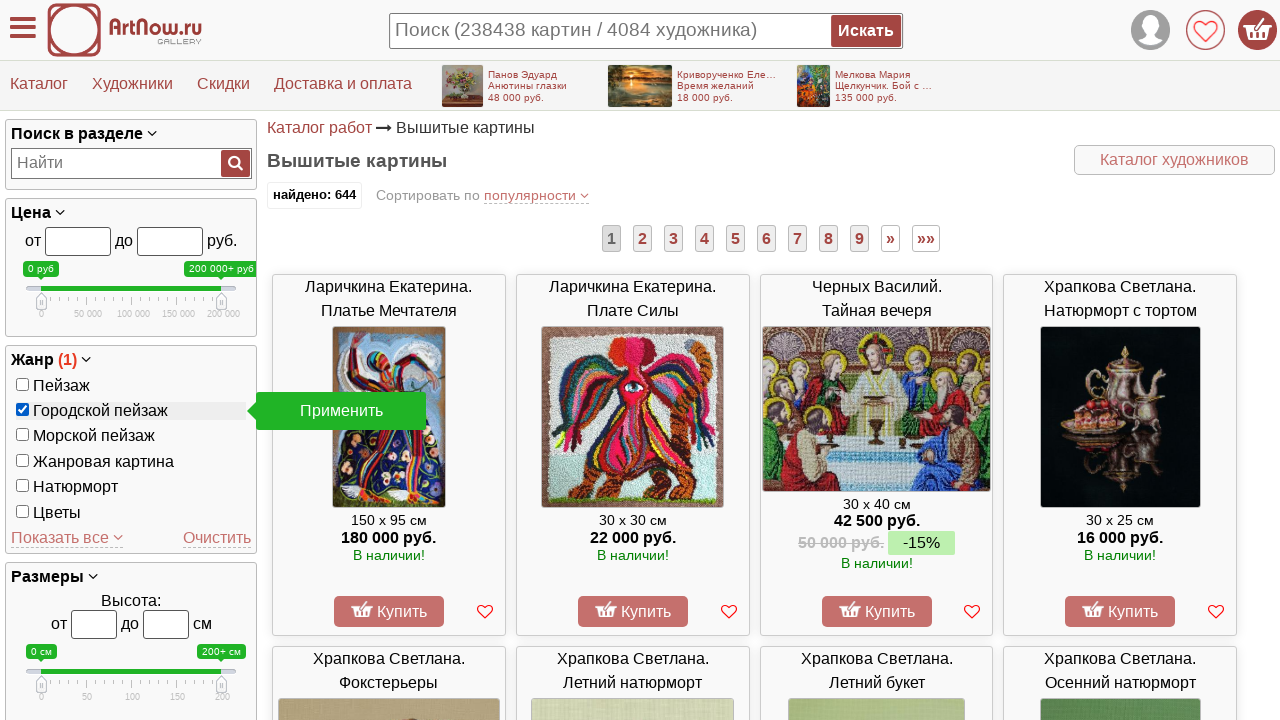

Clicked search button to apply filters at (341, 411) on .arrowdiv
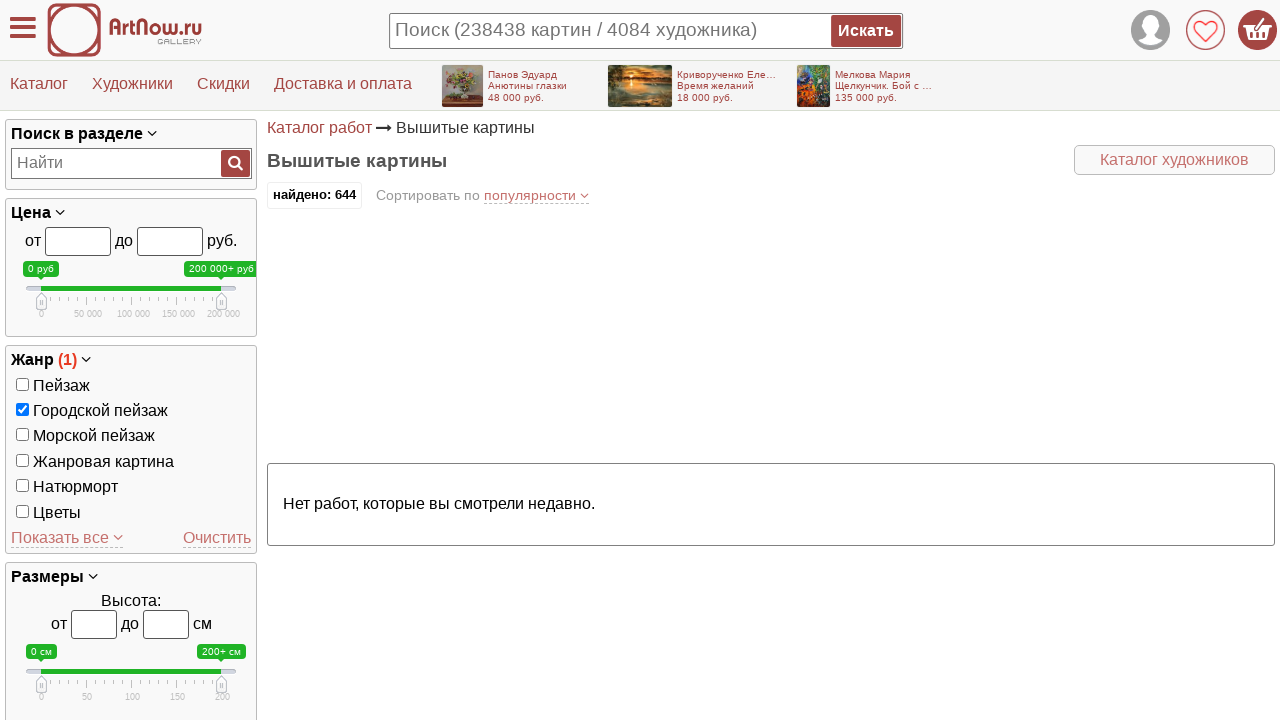

Search results loaded and painting selector became available
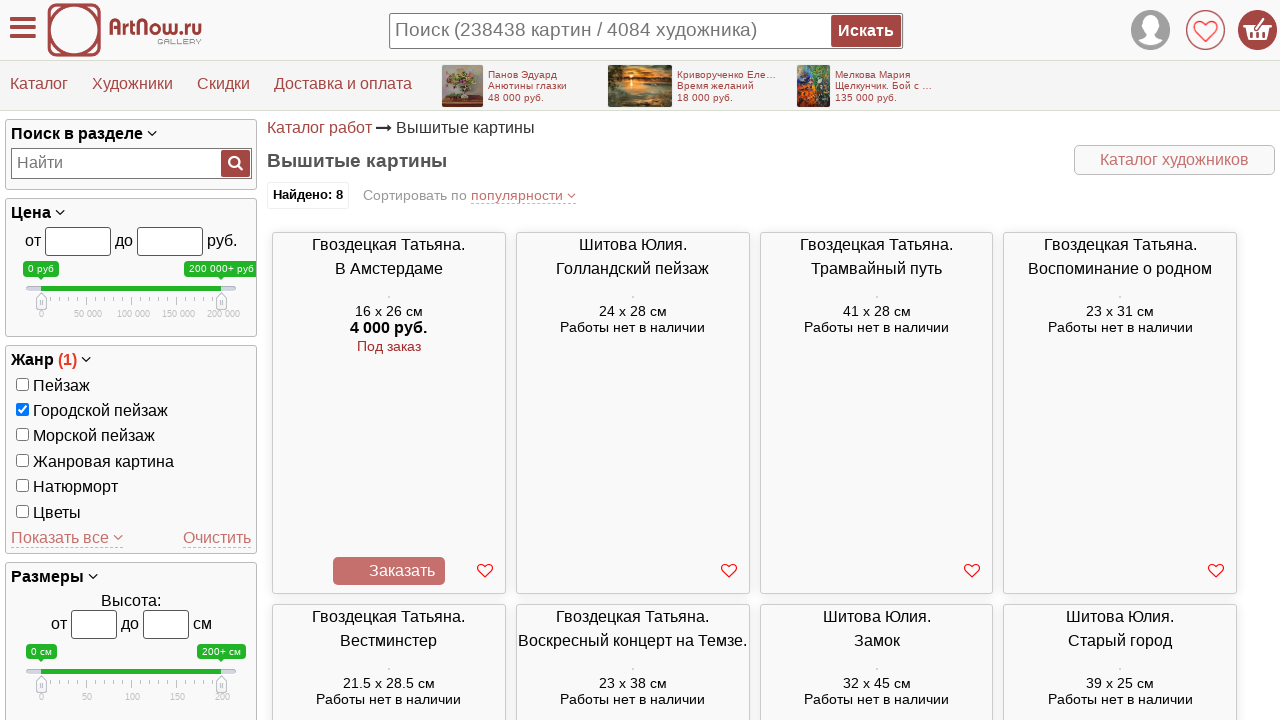

Clicked on the 5th search result painting at (877, 259) on #sa_container > div:nth-child(5) > a
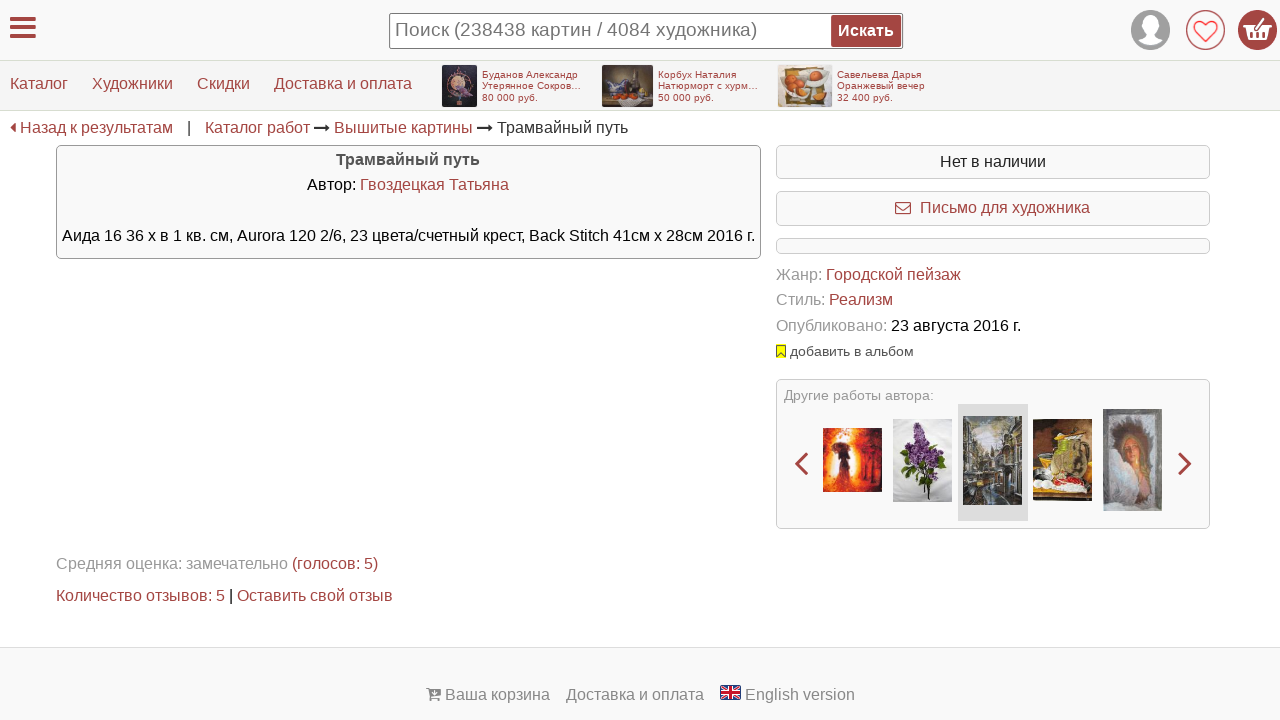

Waited for style element to be available on artwork details page
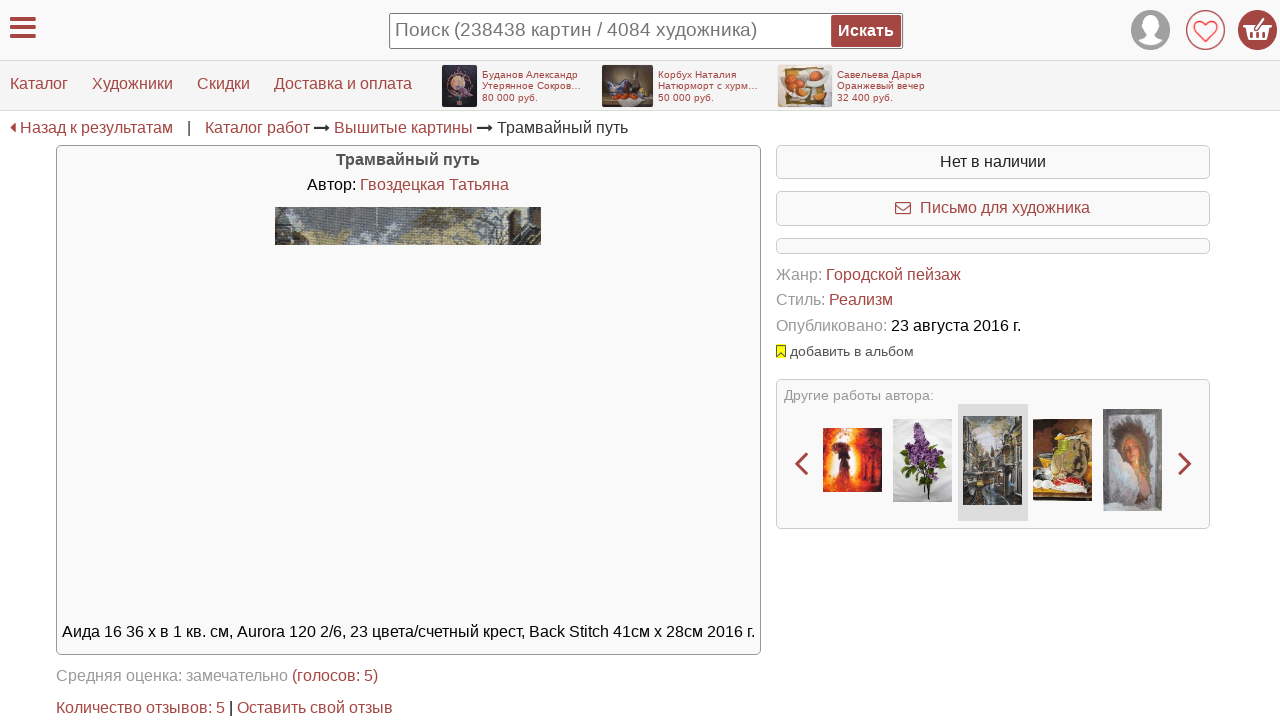

Verified artwork style is 'Реализм' (Realism)
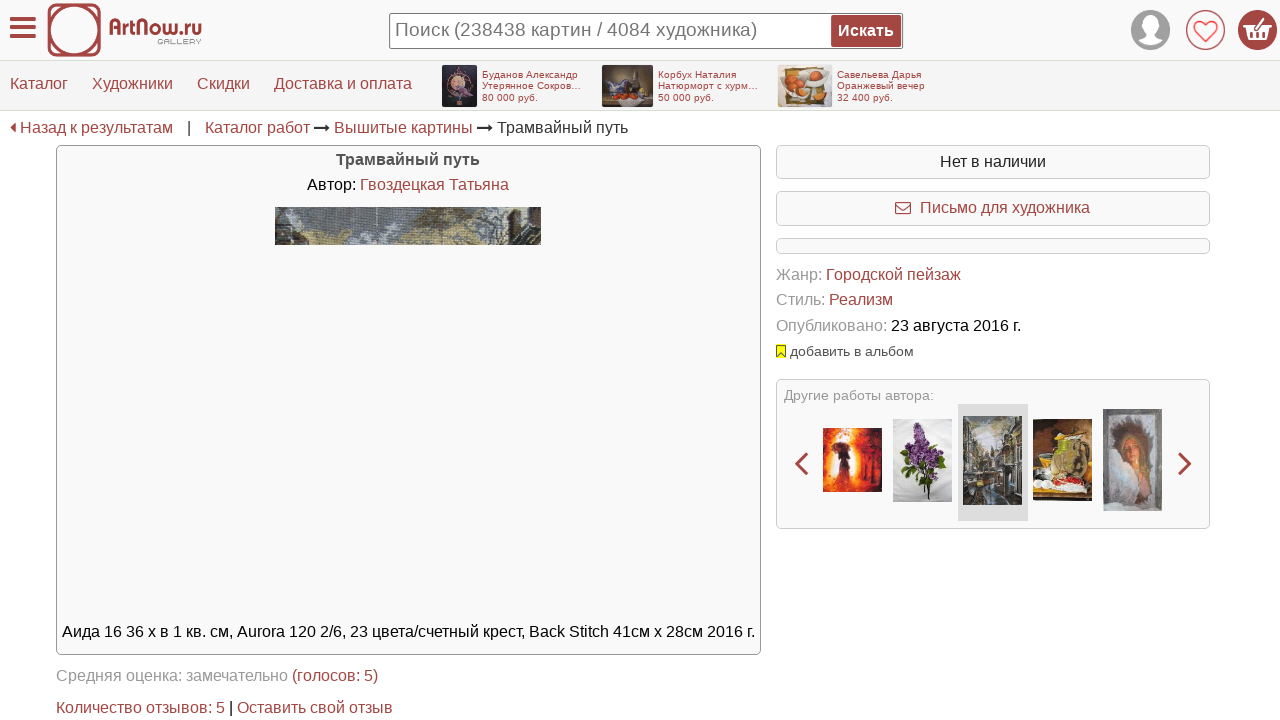

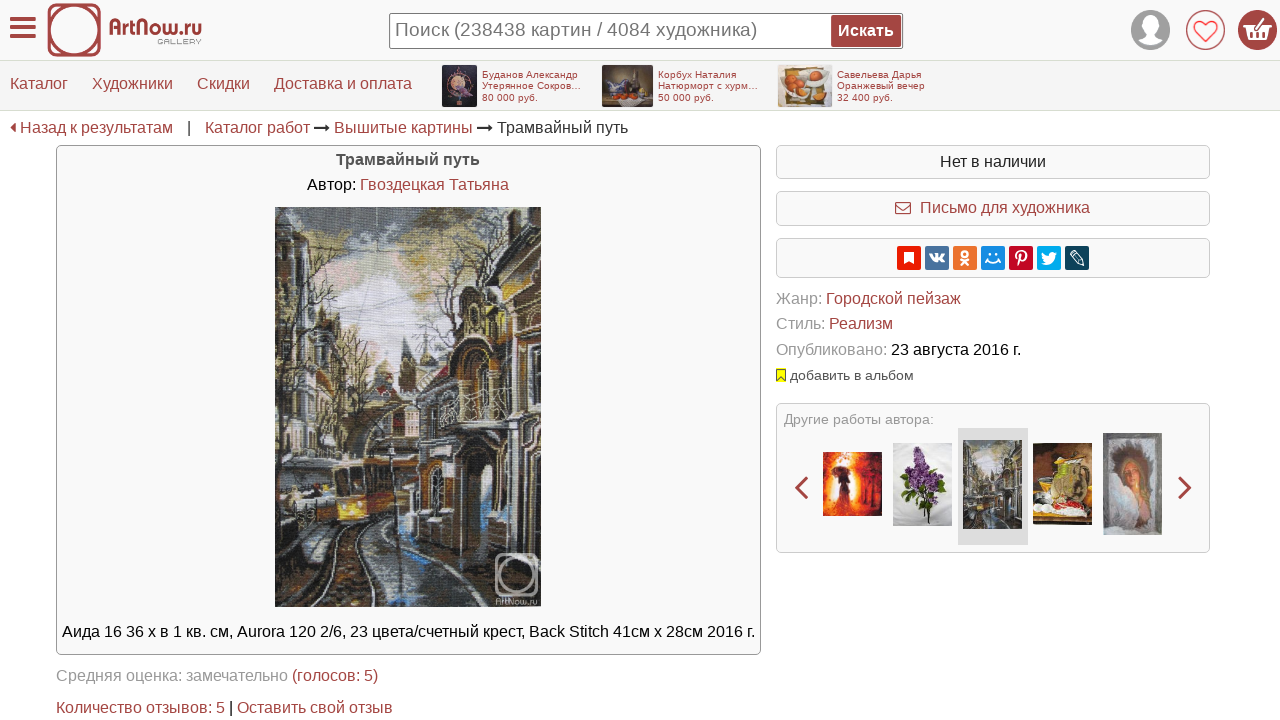